Tests scrolling down and up functionality on the mortgage calculator page (Edge variant).

Starting URL: https://www.mortgagecalculator.org/

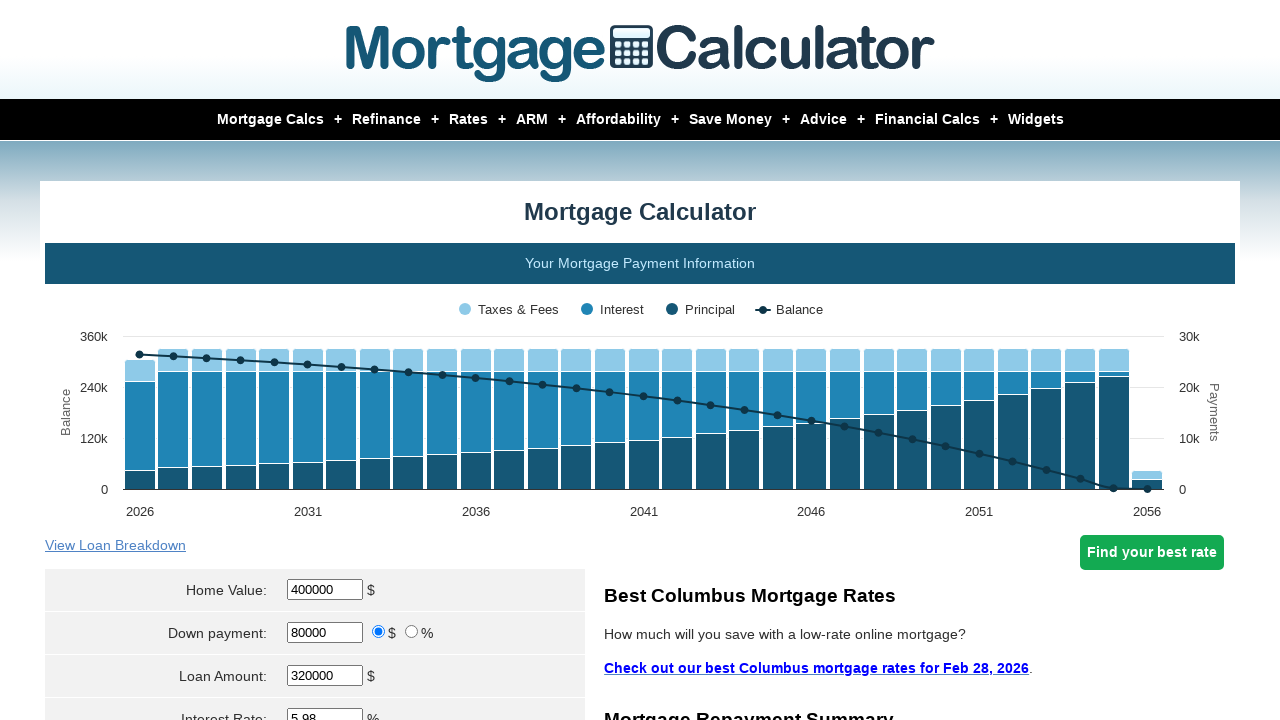

Scrolled down the mortgage calculator page by 1000 pixels
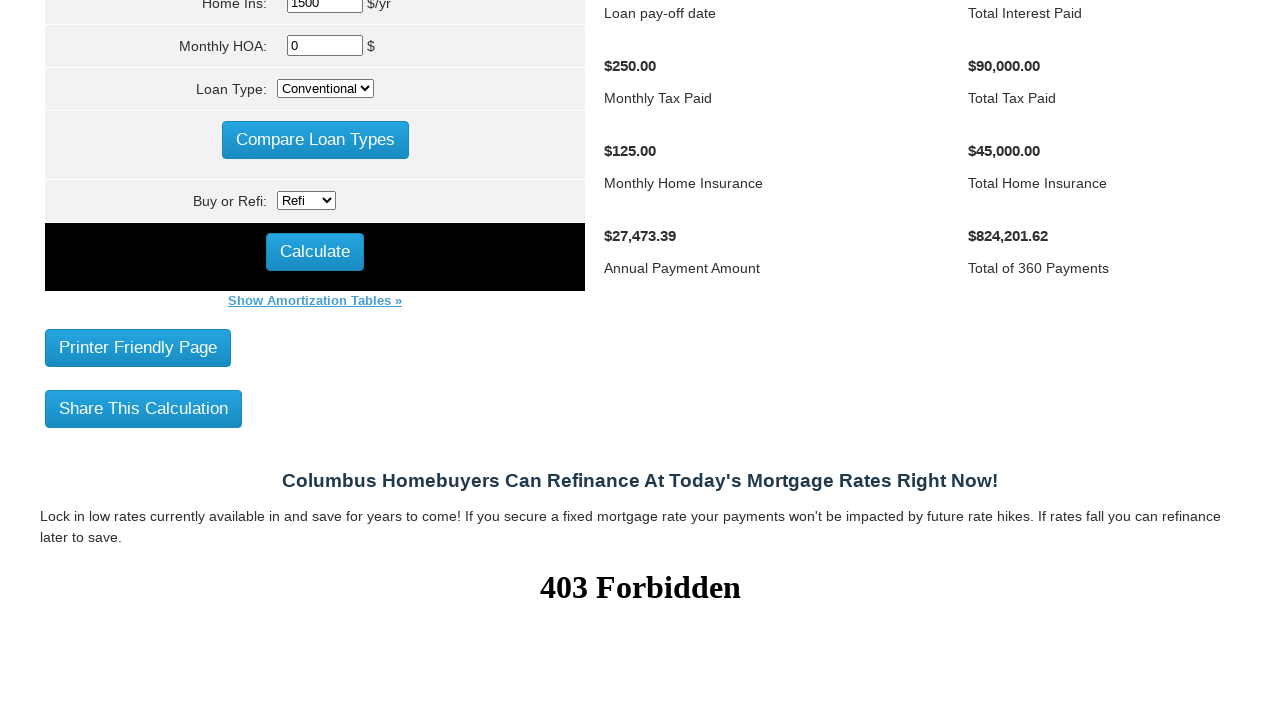

Waited 1 second after scrolling down
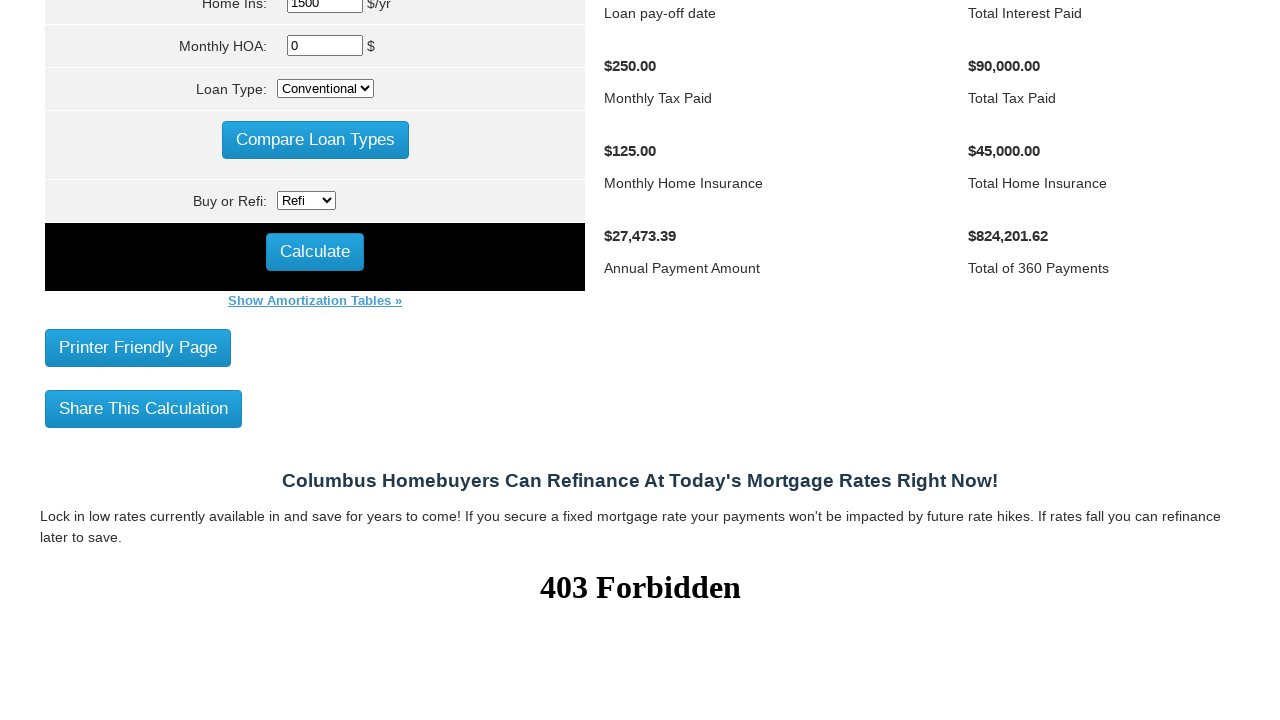

Scrolled back up the mortgage calculator page by 1000 pixels
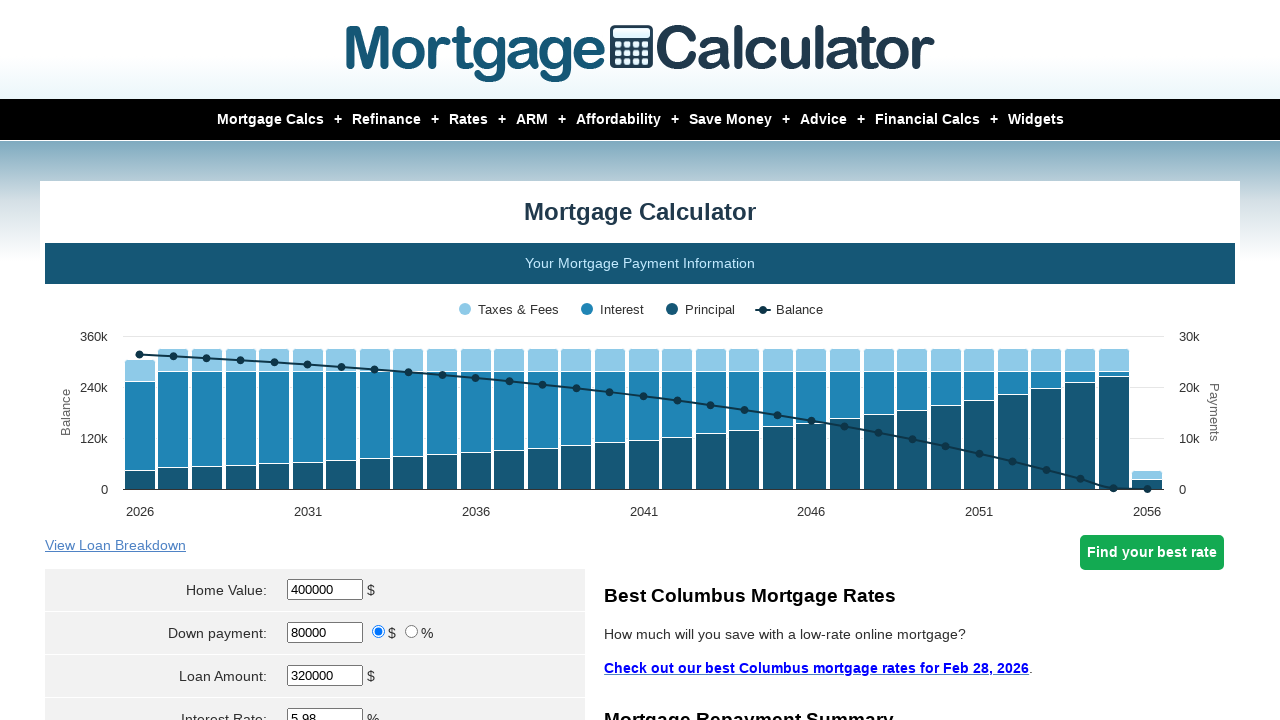

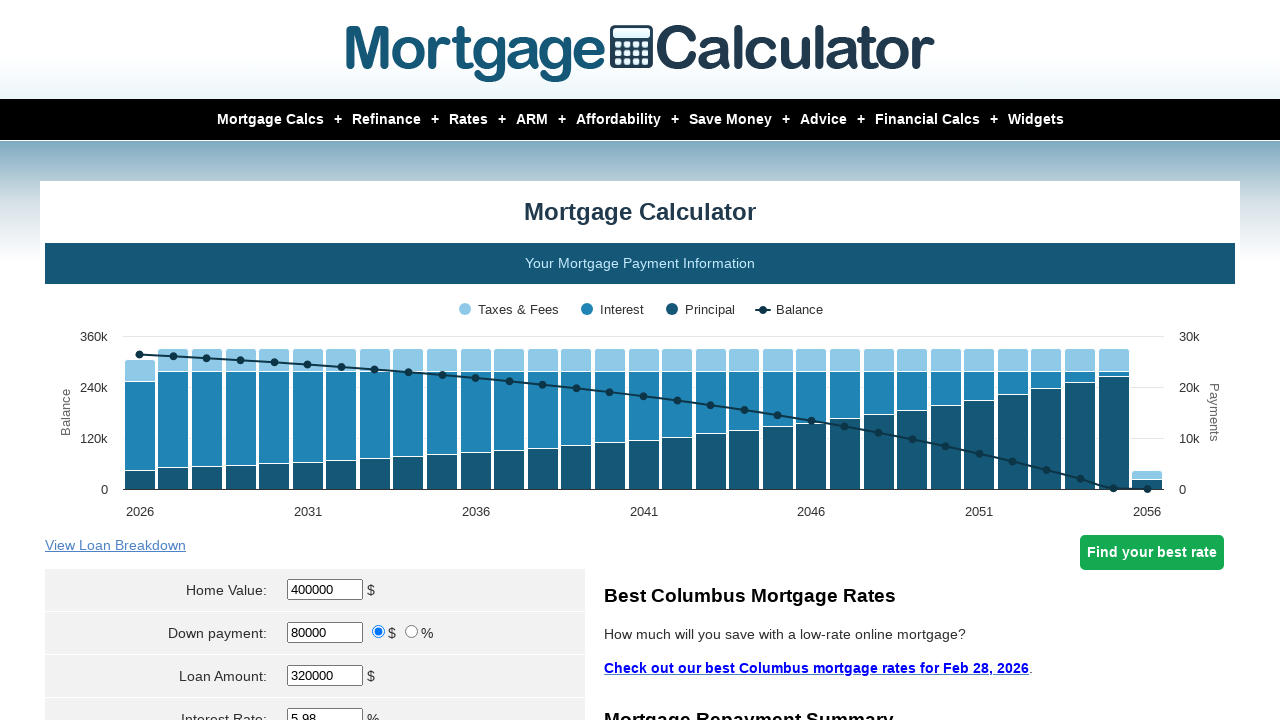